Tests the registration form by filling in email and password fields and clicking the signup button

Starting URL: https://www.freeconferencecall.com/ru/fr

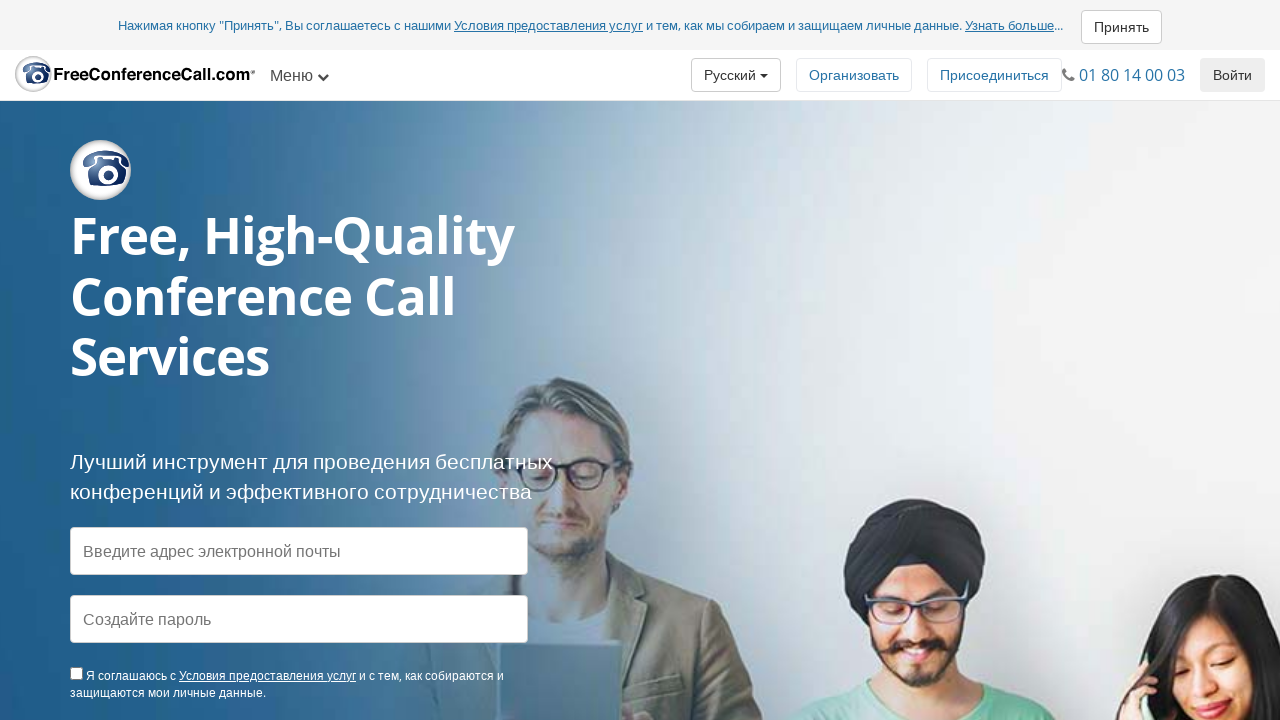

Filled email field with generated email: gvymxvrehj@yandex.ru on input#main_email
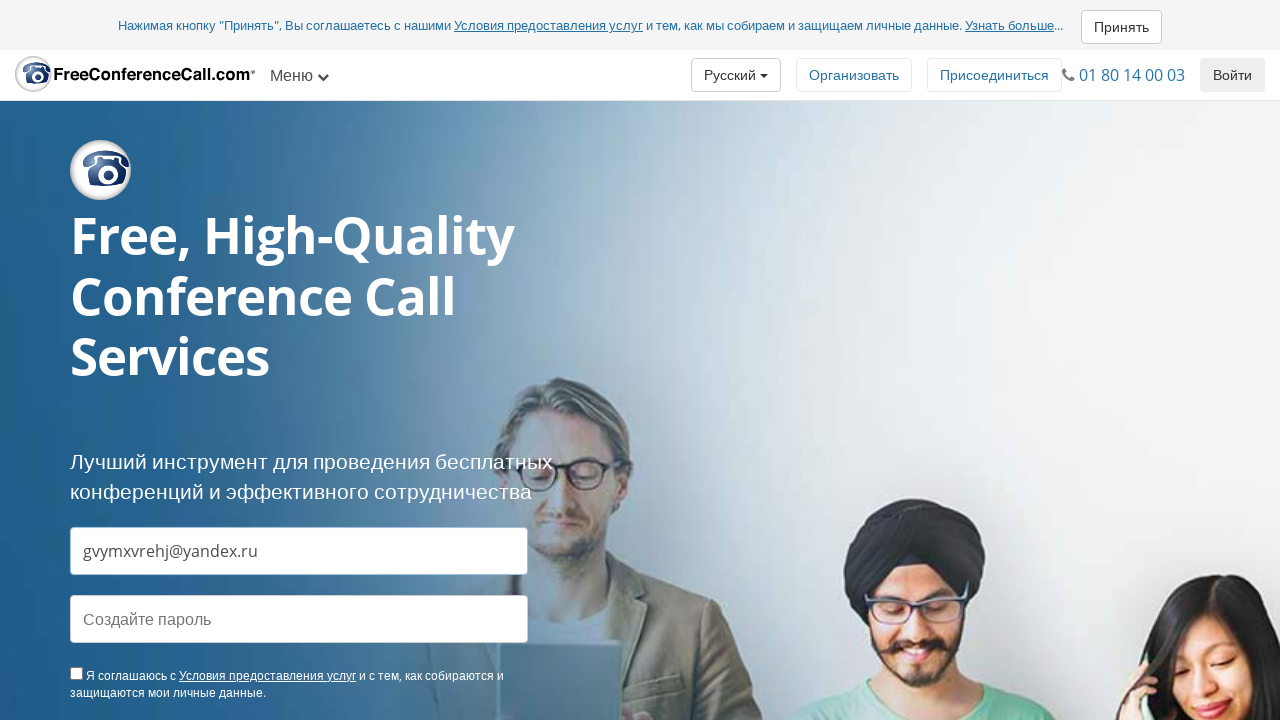

Filled password field with generated password on input#password
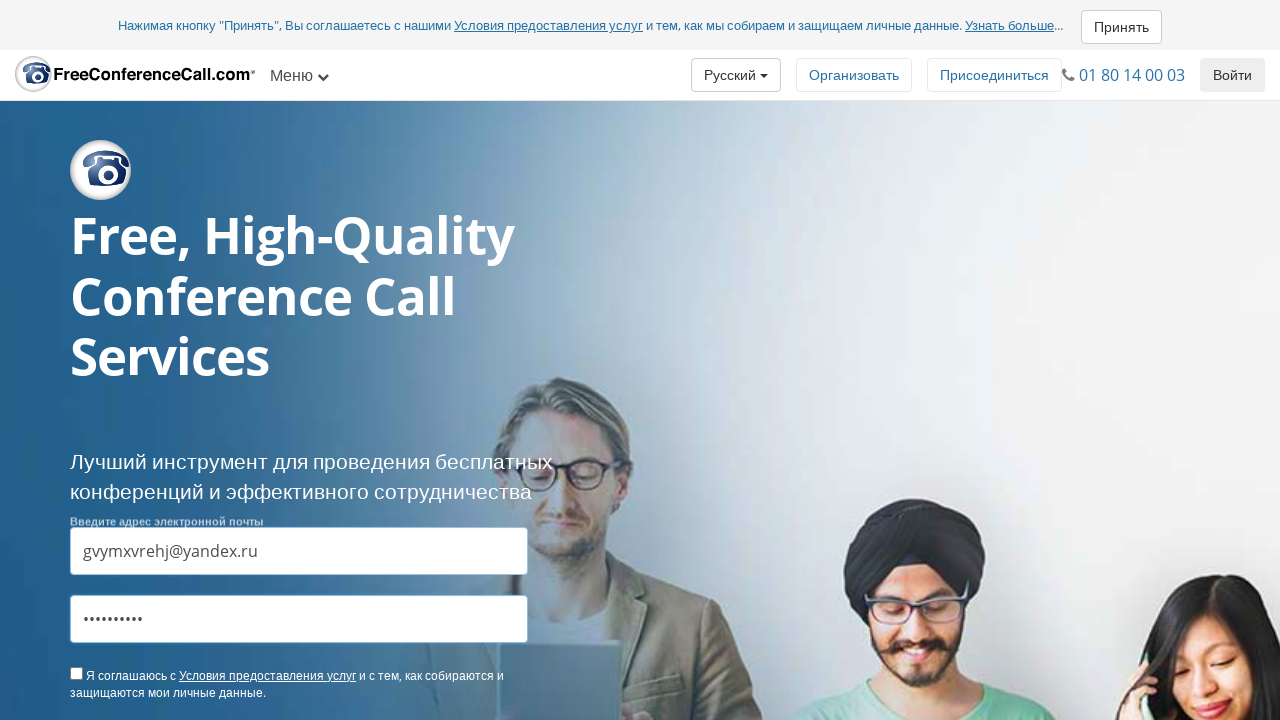

Clicked signup button to submit registration form at (299, 361) on #signupbutton
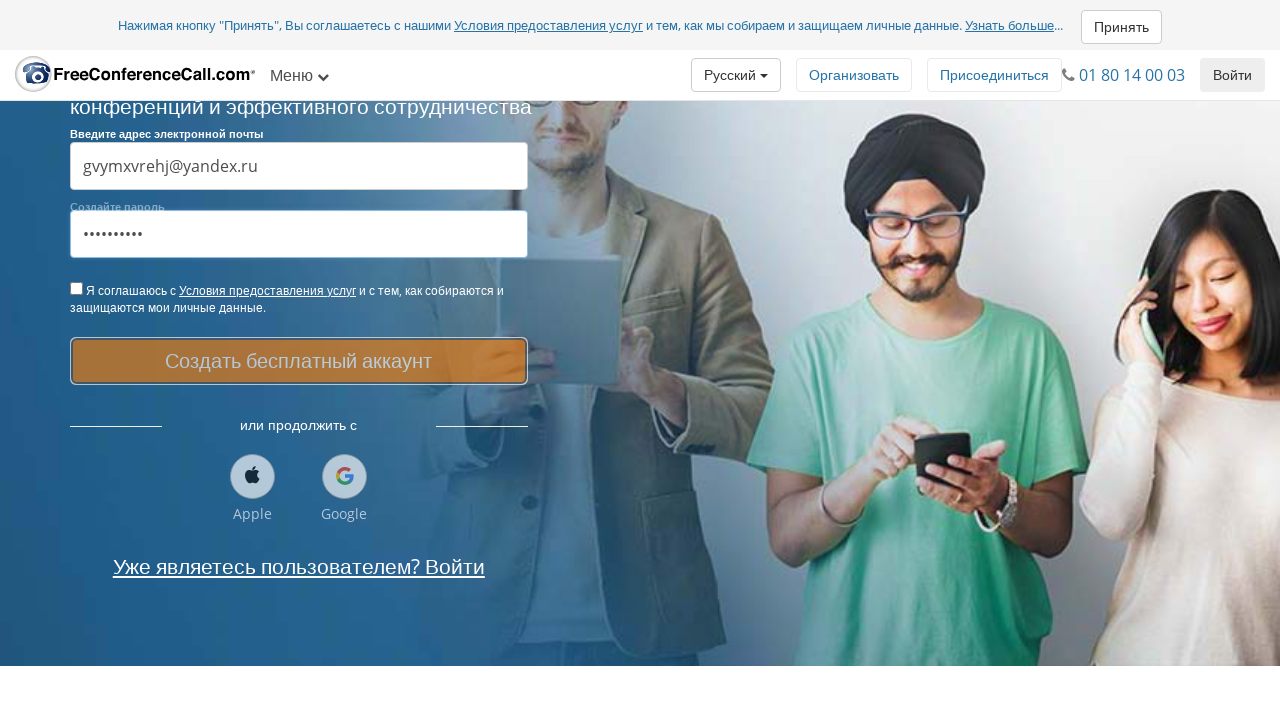

Waited for page to reach networkidle state after signup
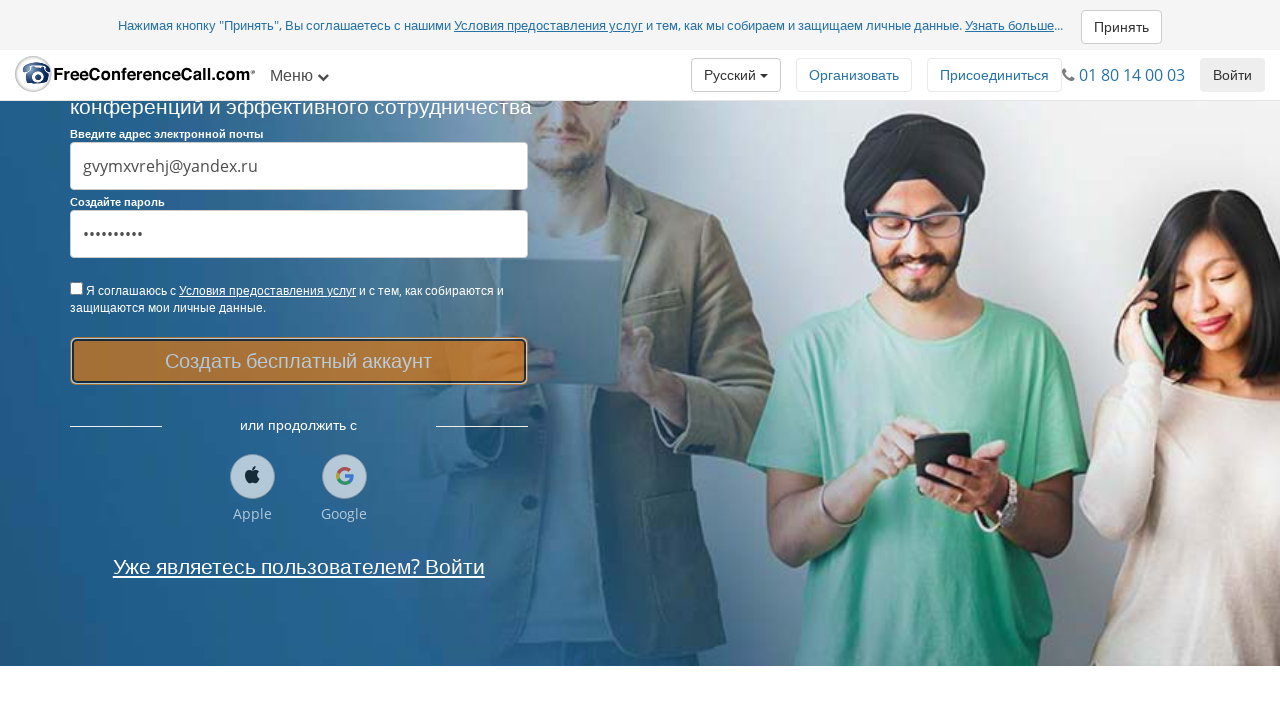

Verified registration successful - expected text found in page content
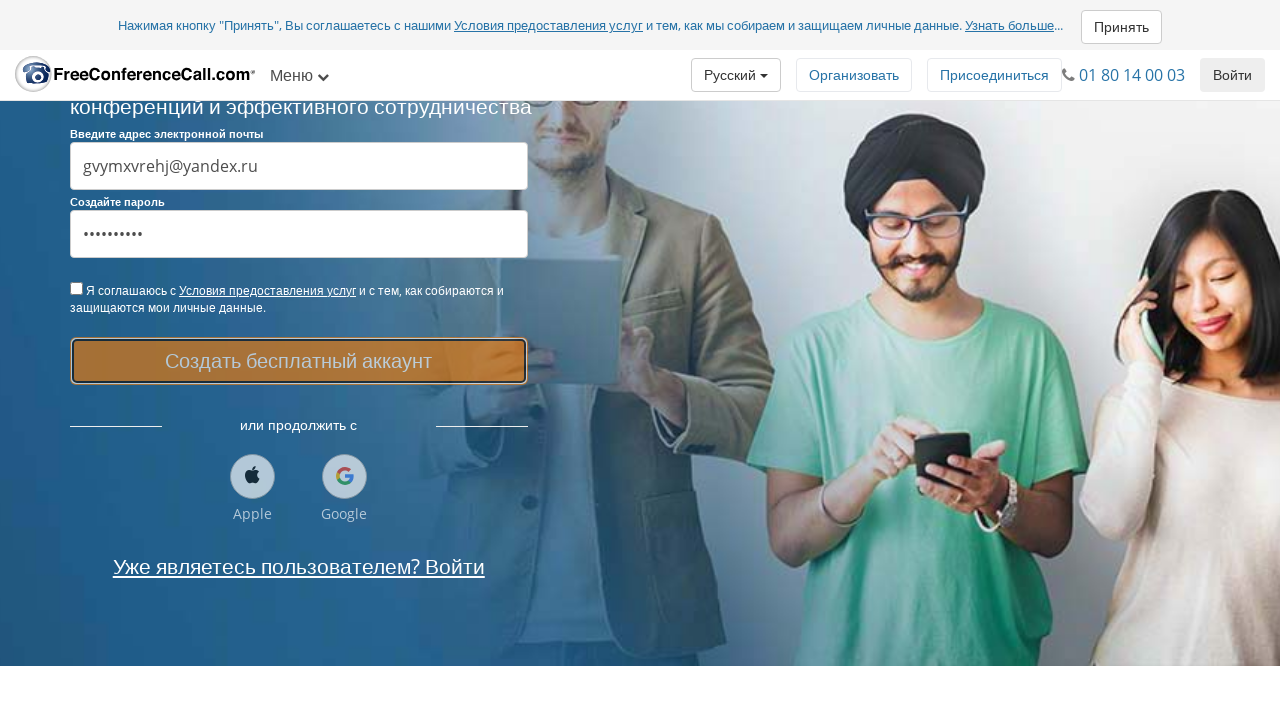

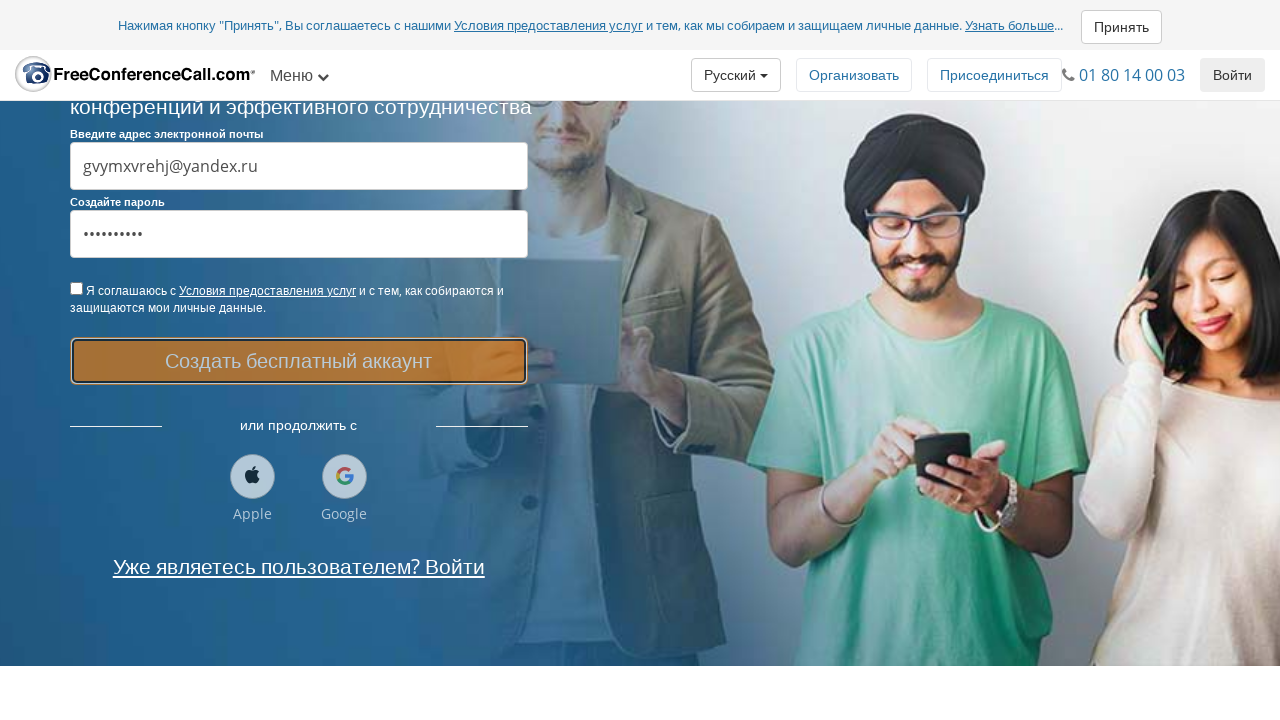